Tests jQuery UI datepicker functionality by clicking on the date input, navigating to the next month, and selecting a specific date (22nd)

Starting URL: https://jqueryui.com/datepicker/

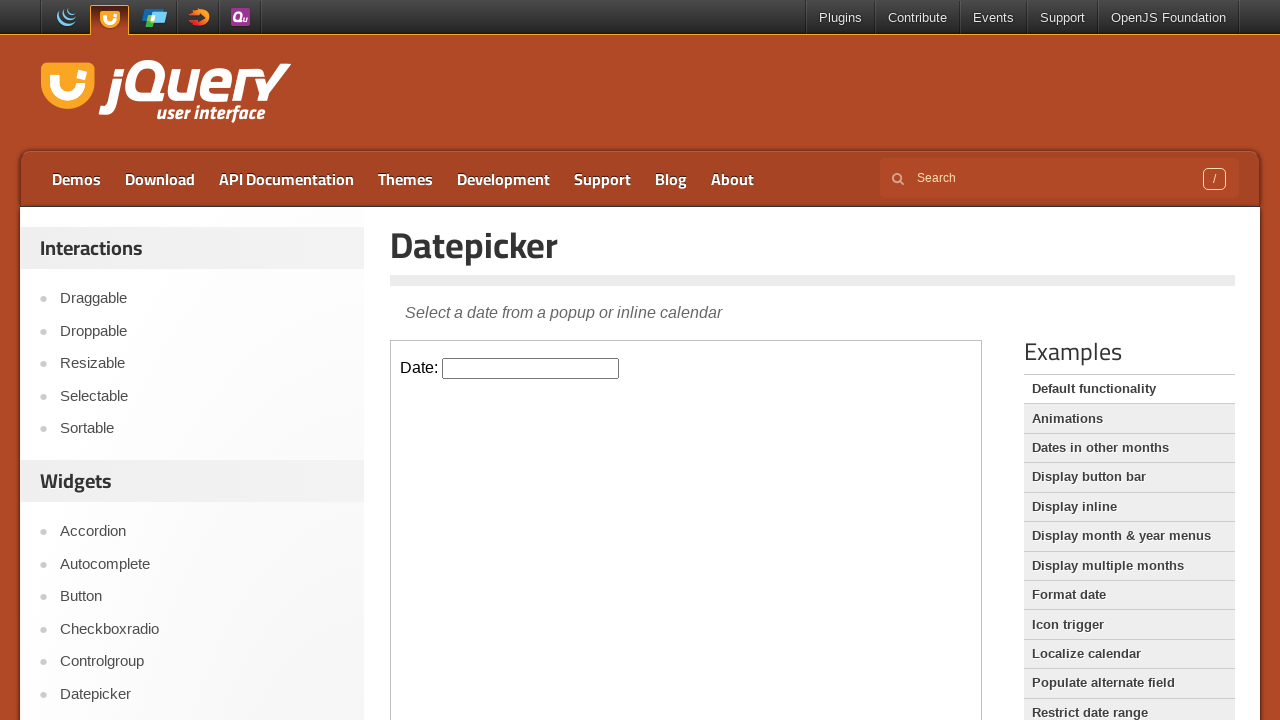

Located the iframe containing the datepicker
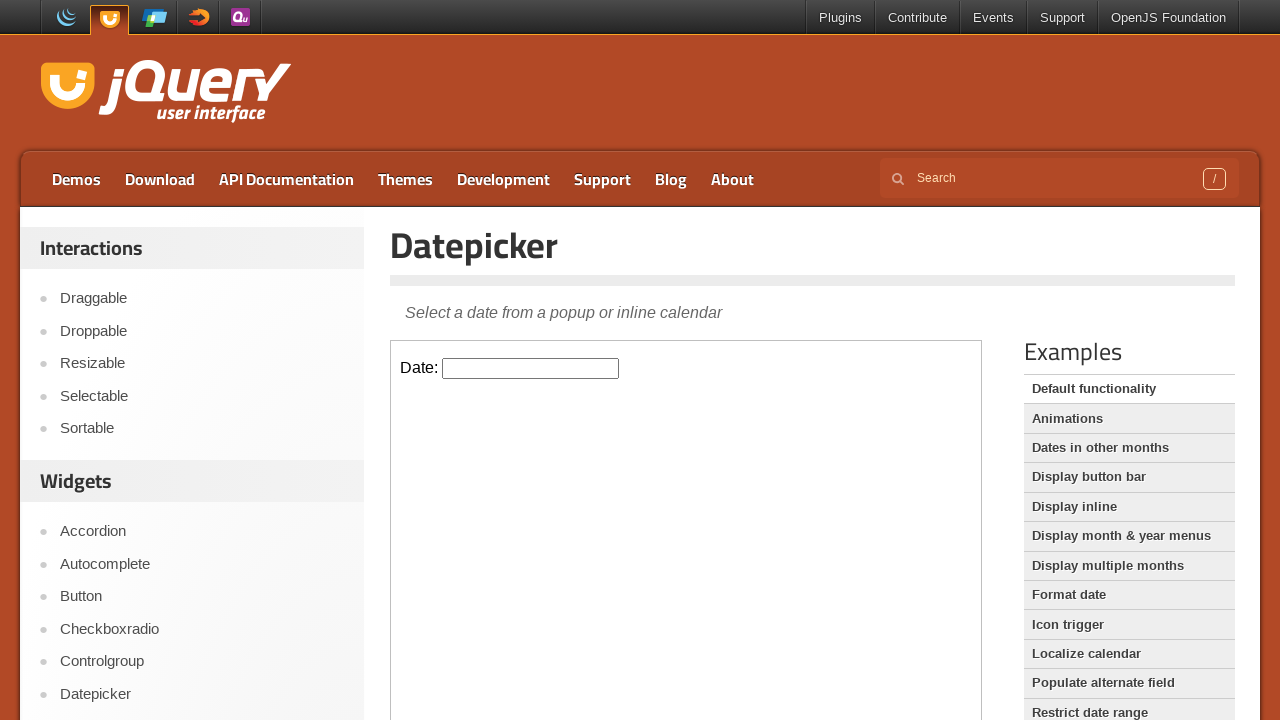

Clicked on the datepicker input to open the calendar at (531, 368) on iframe >> nth=0 >> internal:control=enter-frame >> #datepicker
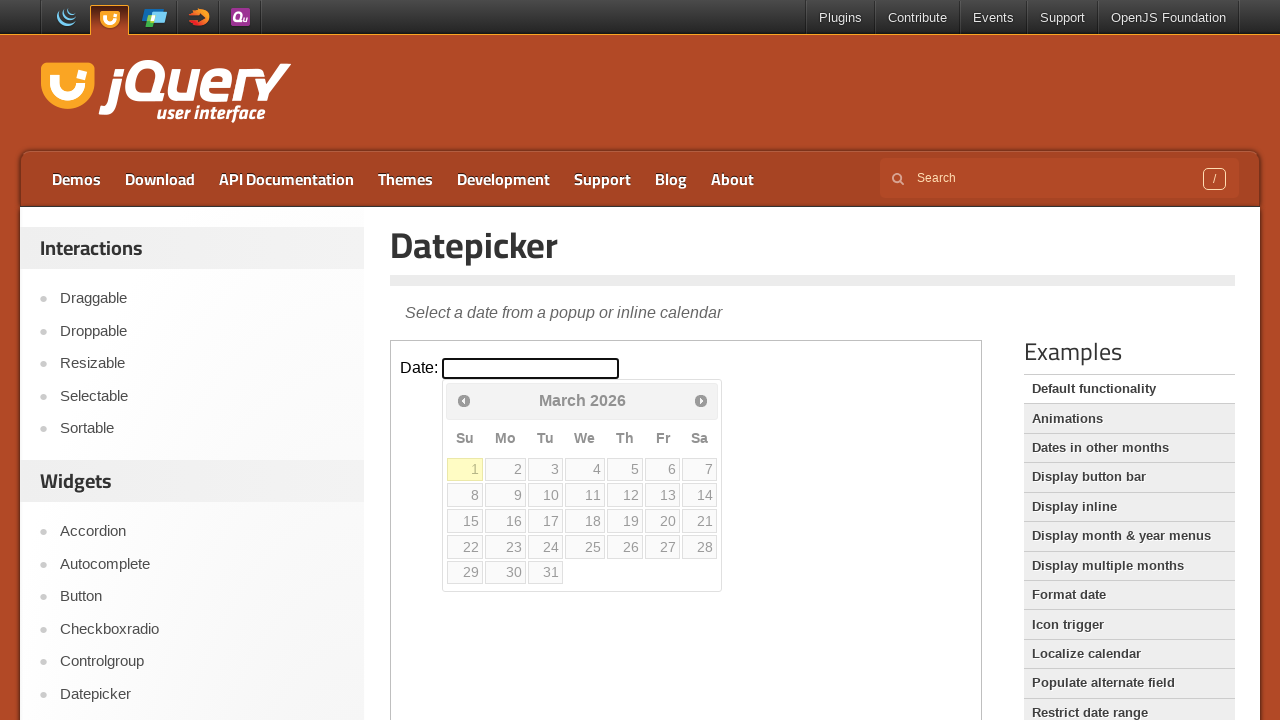

Clicked the Next button to navigate to the next month at (701, 400) on iframe >> nth=0 >> internal:control=enter-frame >> a[title='Next']
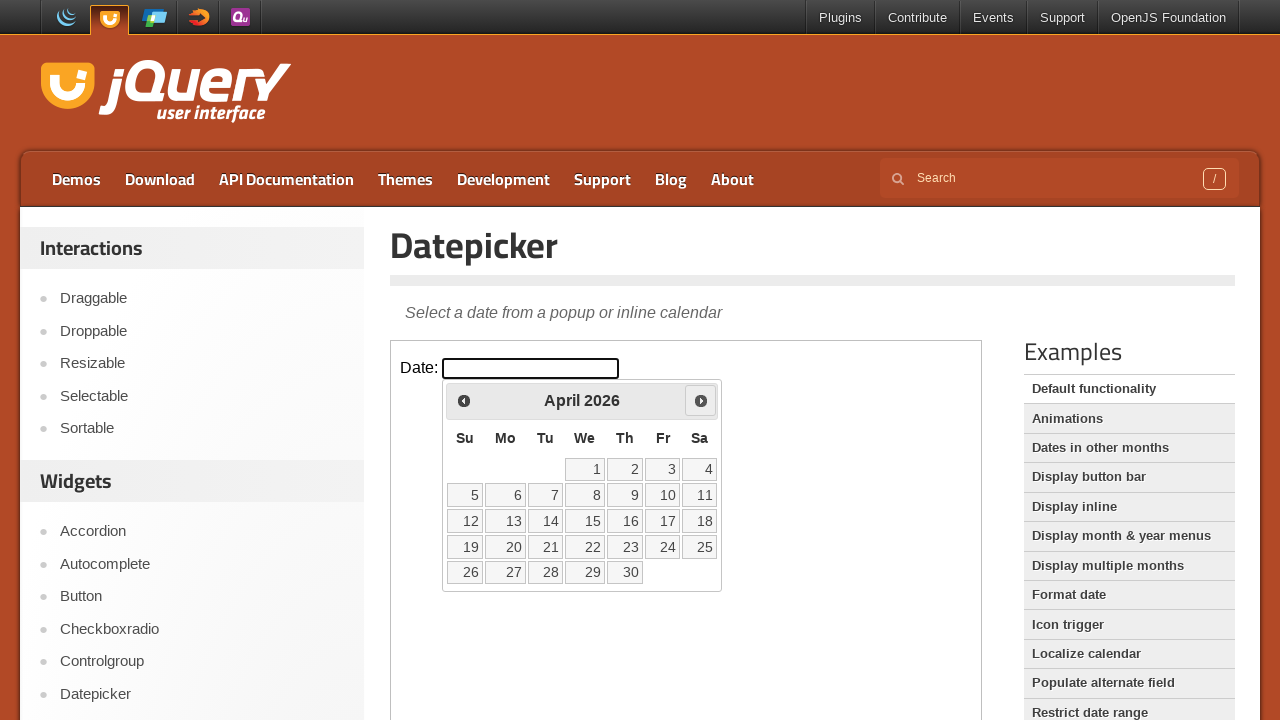

Selected the 22nd day from the calendar at (585, 547) on iframe >> nth=0 >> internal:control=enter-frame >> table tr a:text('22') >> nth=
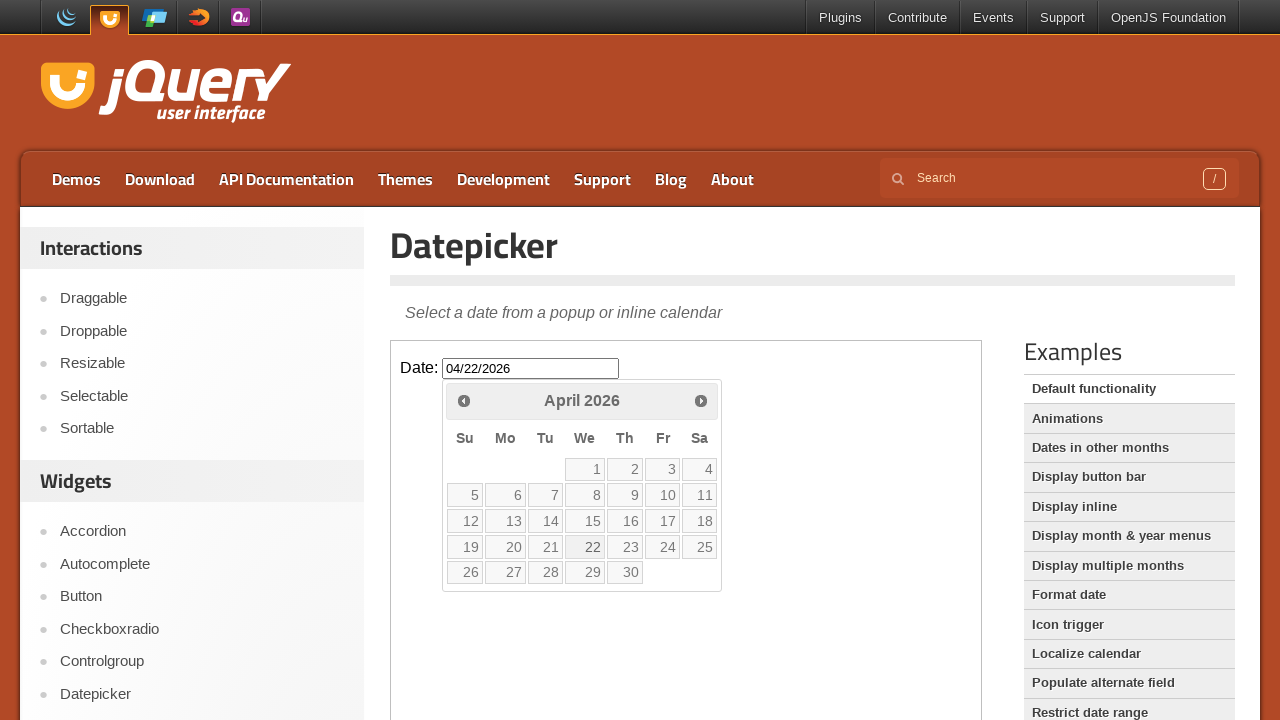

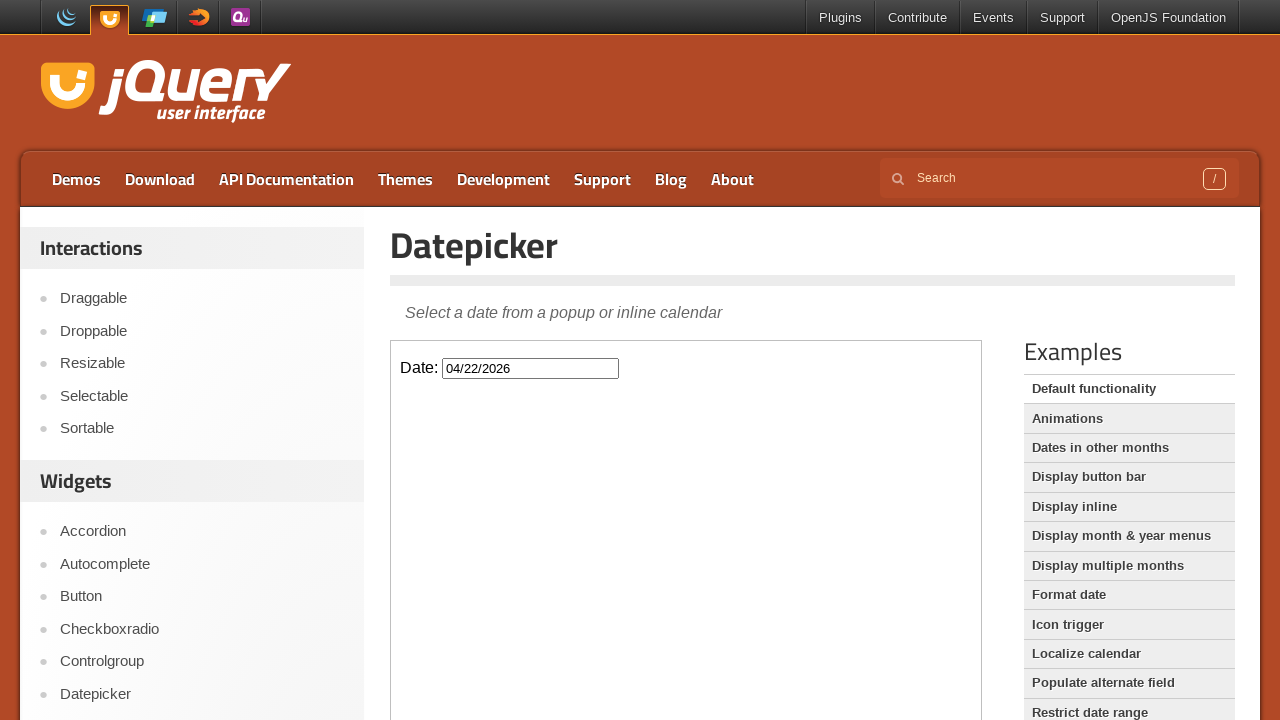